Tests hovering over the Education dropdown menu in the navigation

Starting URL: https://ultimateqa.com/automation

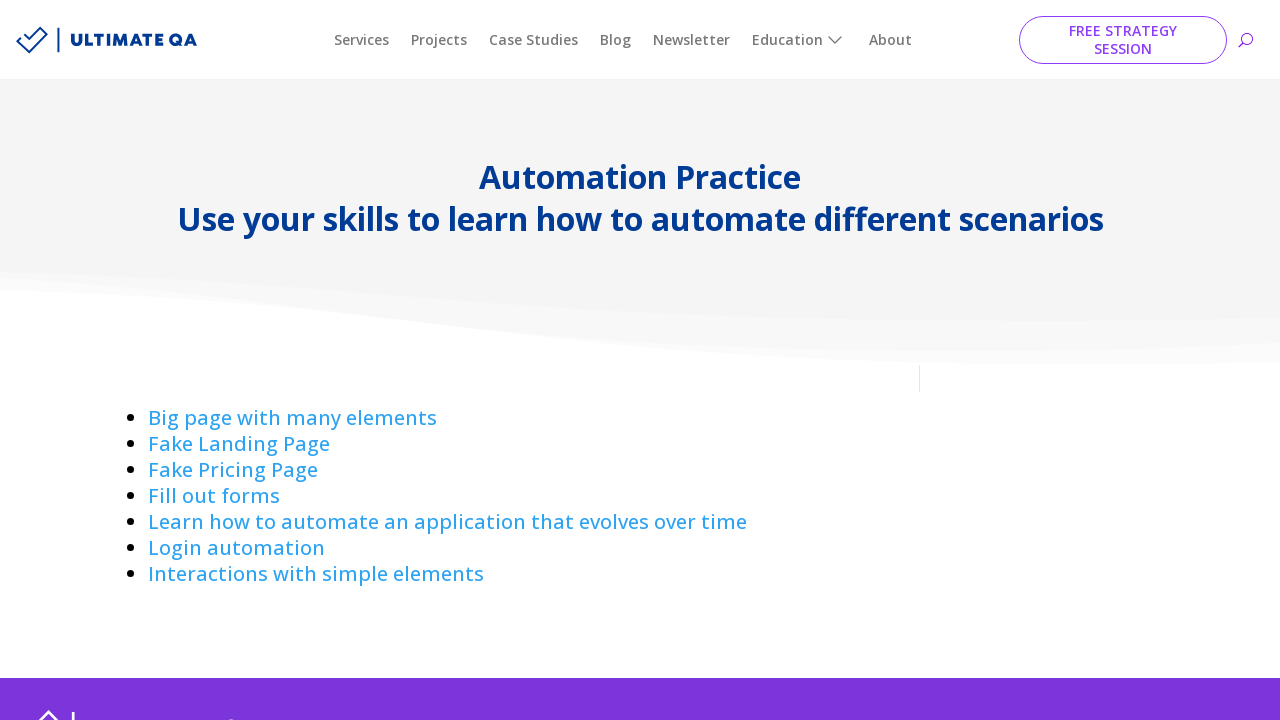

Navigated to https://ultimateqa.com/automation
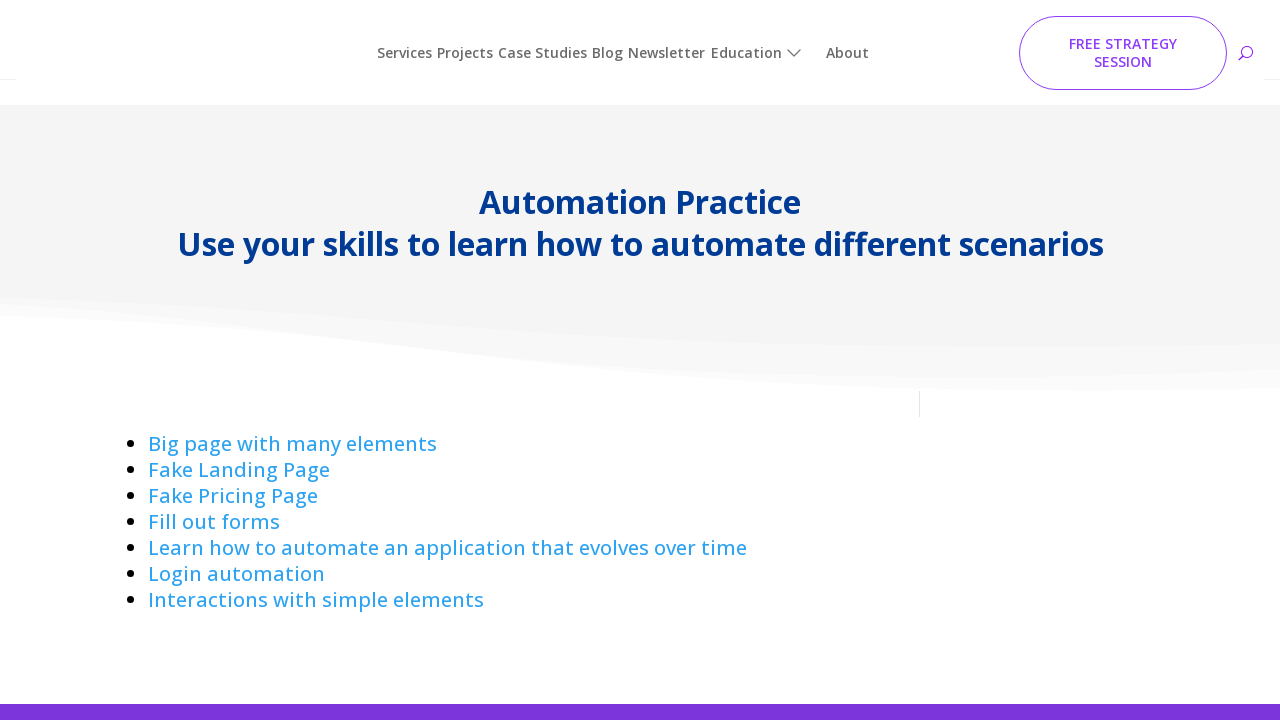

Hovered over the Education dropdown menu in the navigation at (800, 40) on li:has(a:text('Education')) >> nth=0
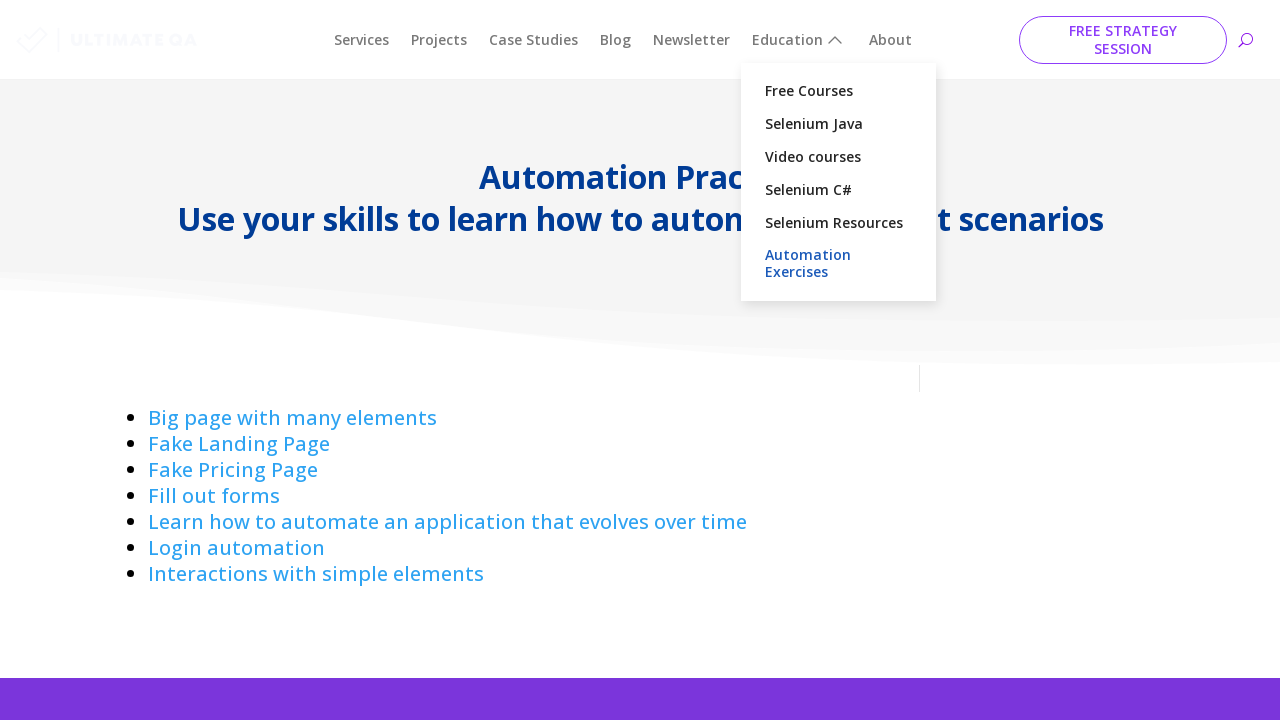

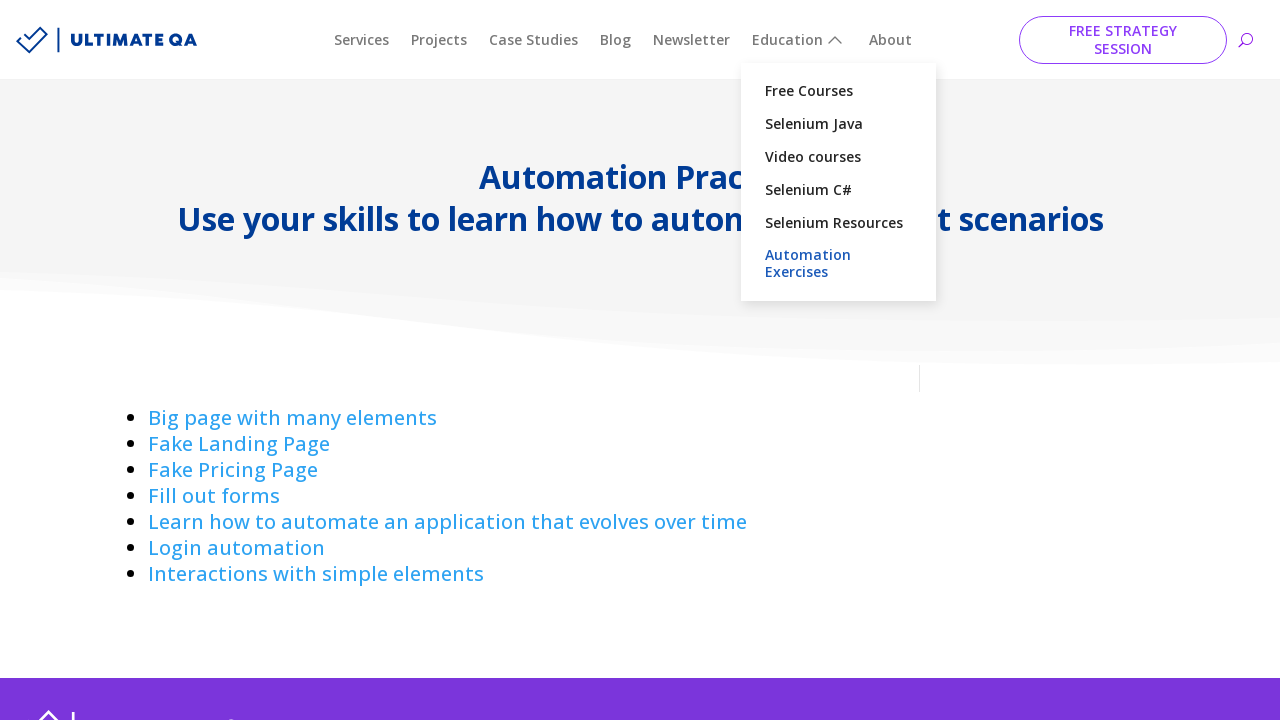